Navigates to Rahul Shetty Academy's automation practice page and retrieves the text content of the second button in the header section.

Starting URL: https://rahulshettyacademy.com/AutomationPractice/

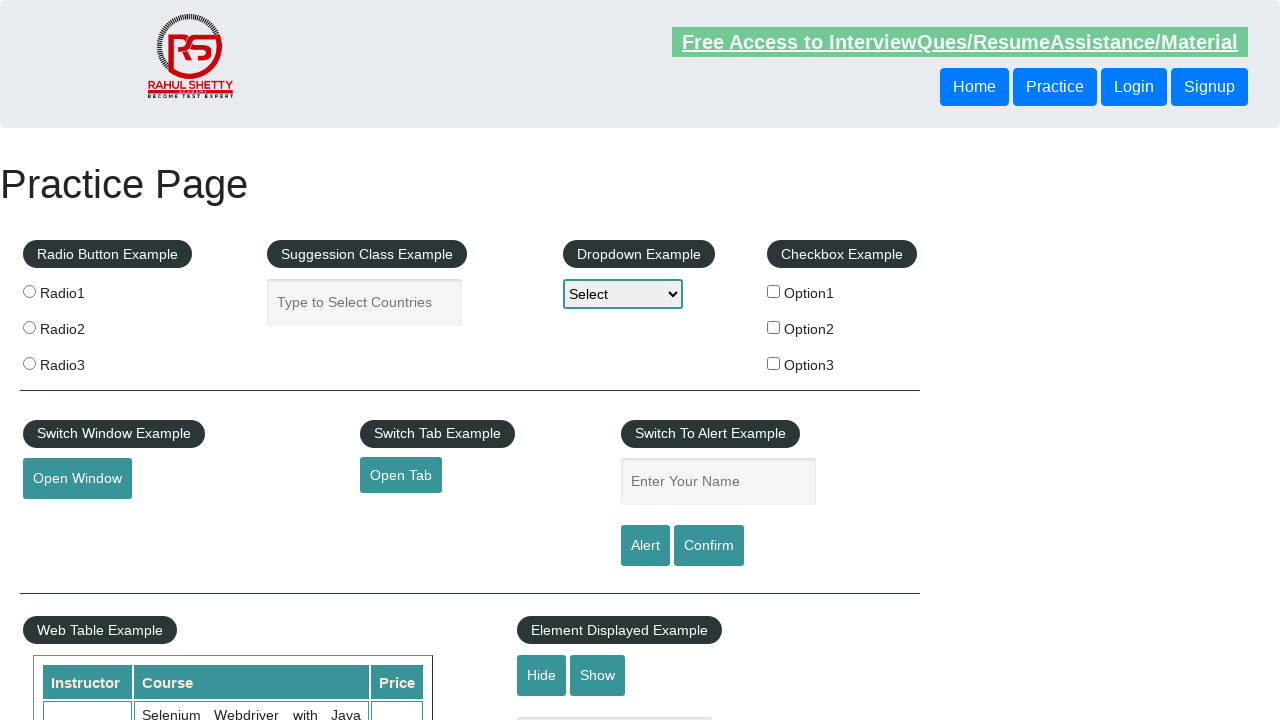

Waited for second button in header to be visible
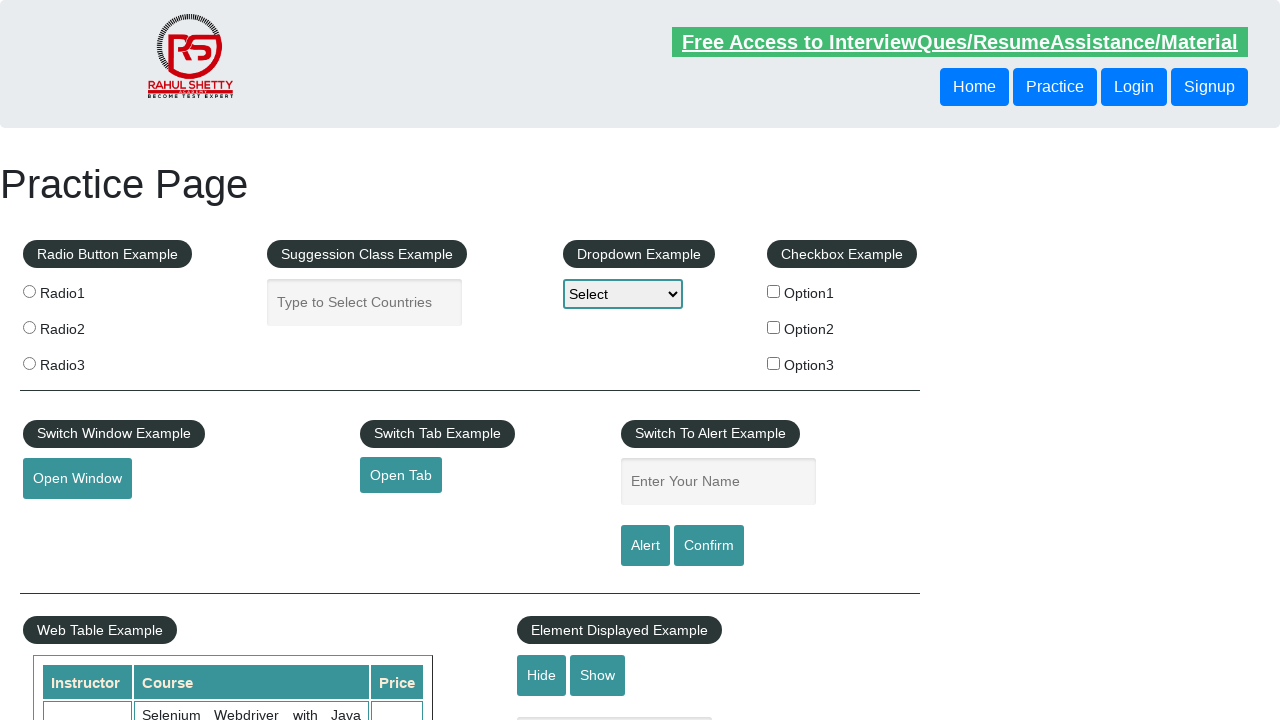

Retrieved button text: 'Login'
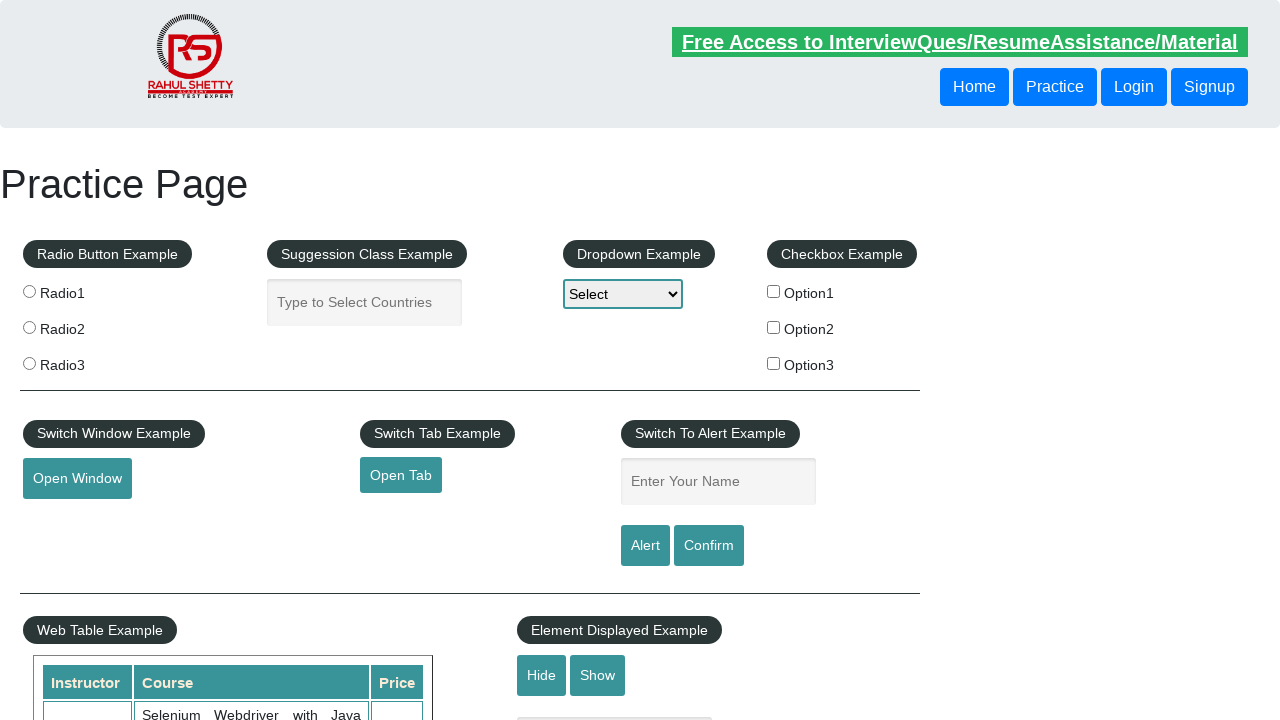

Printed button text to console
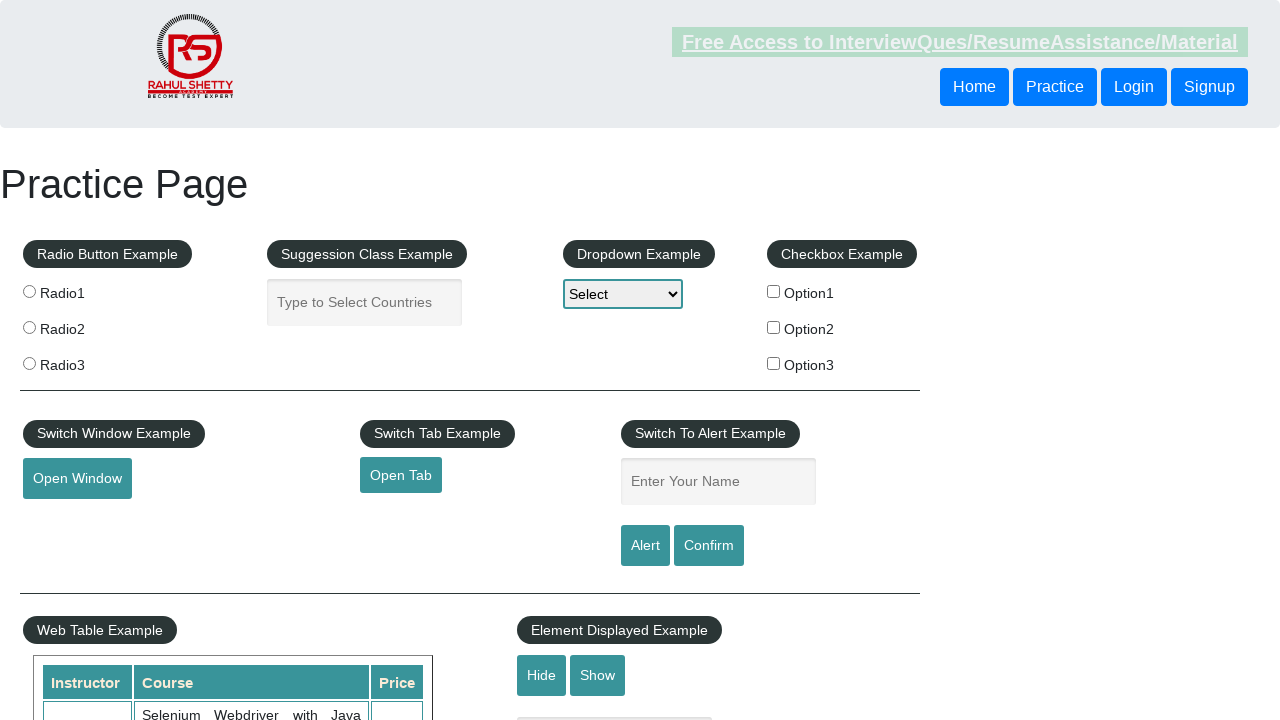

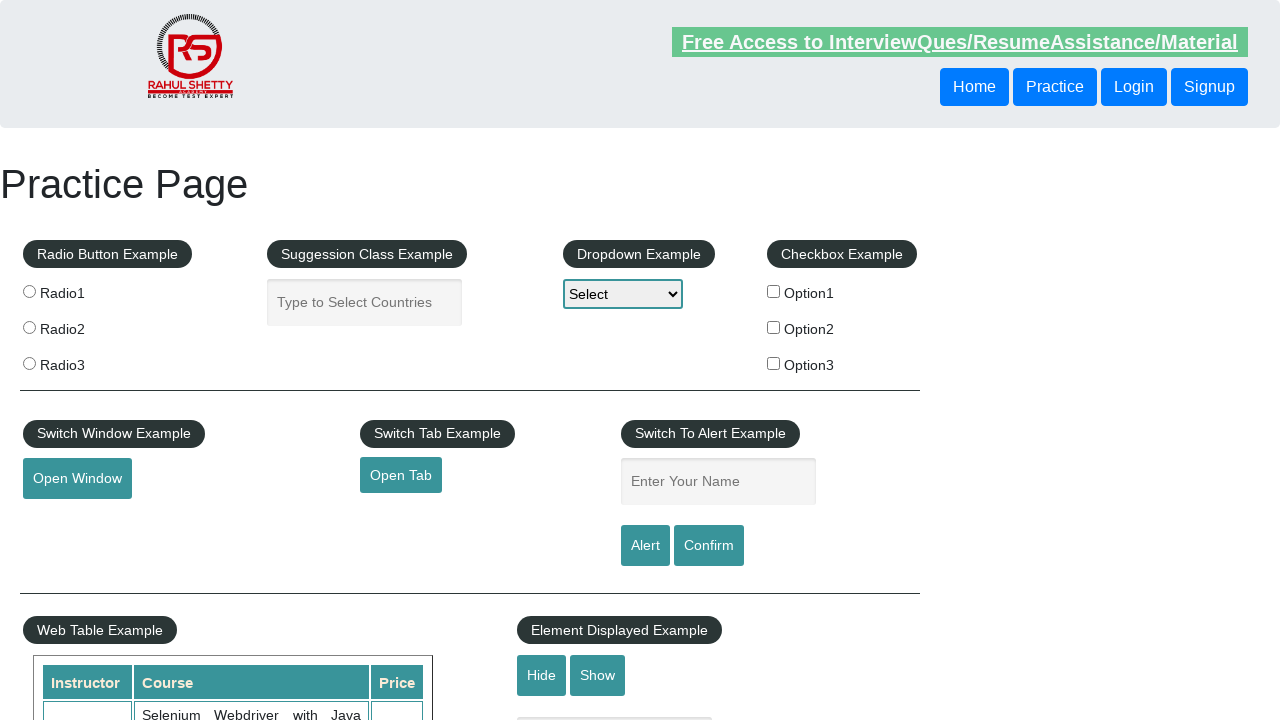